Verifies that the page title matches the expected title

Starting URL: https://lingualeo.com/ru/

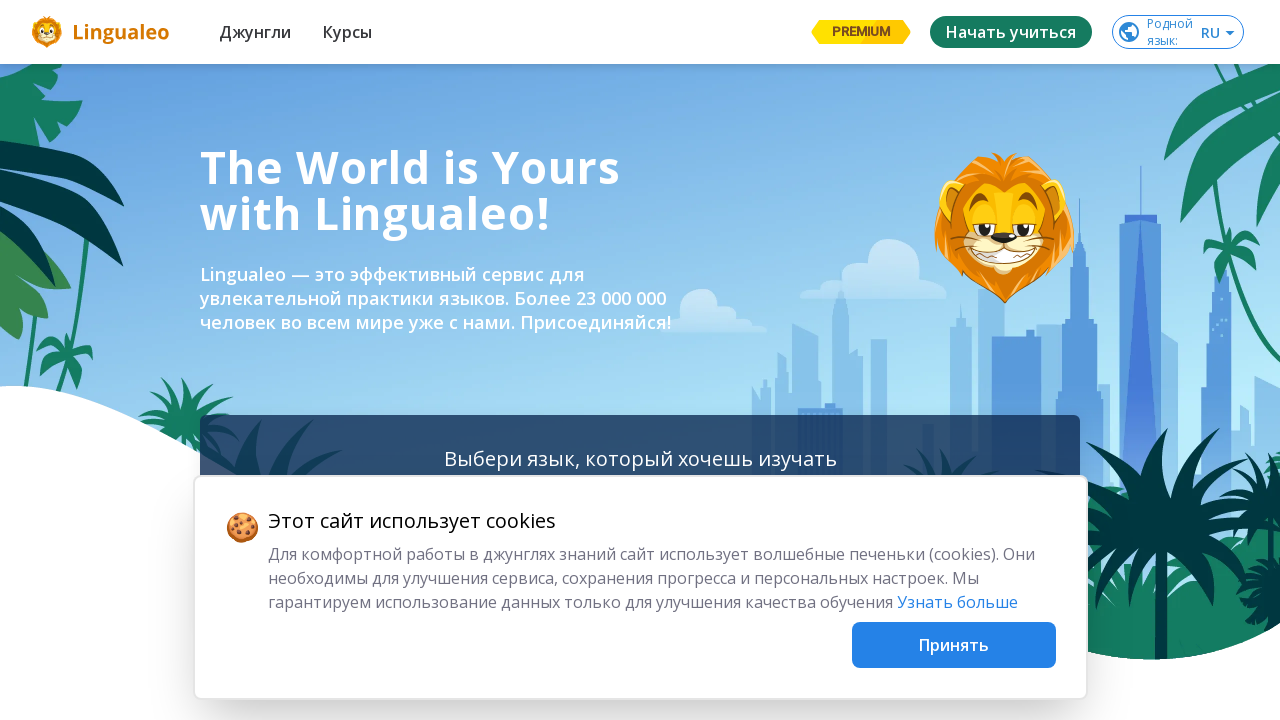

Navigated to https://lingualeo.com/ru/
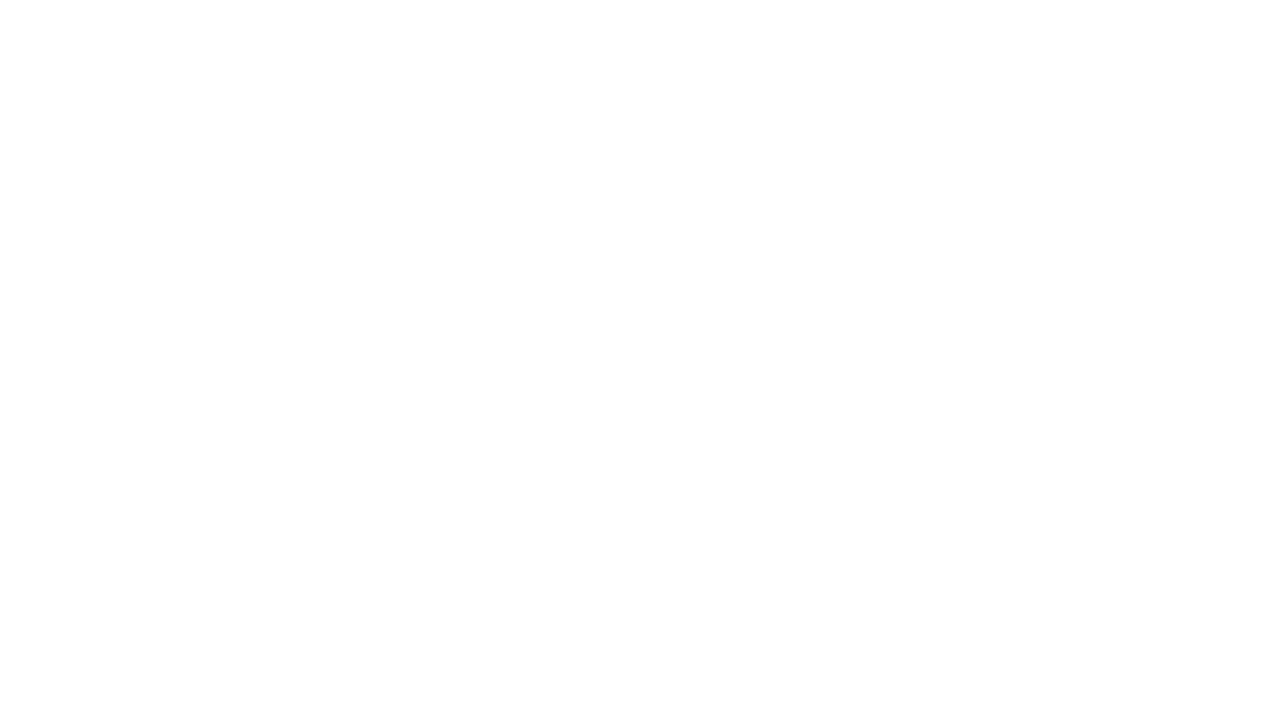

Verified page title matches 'Lingualeo — иностранные языки онлайн'
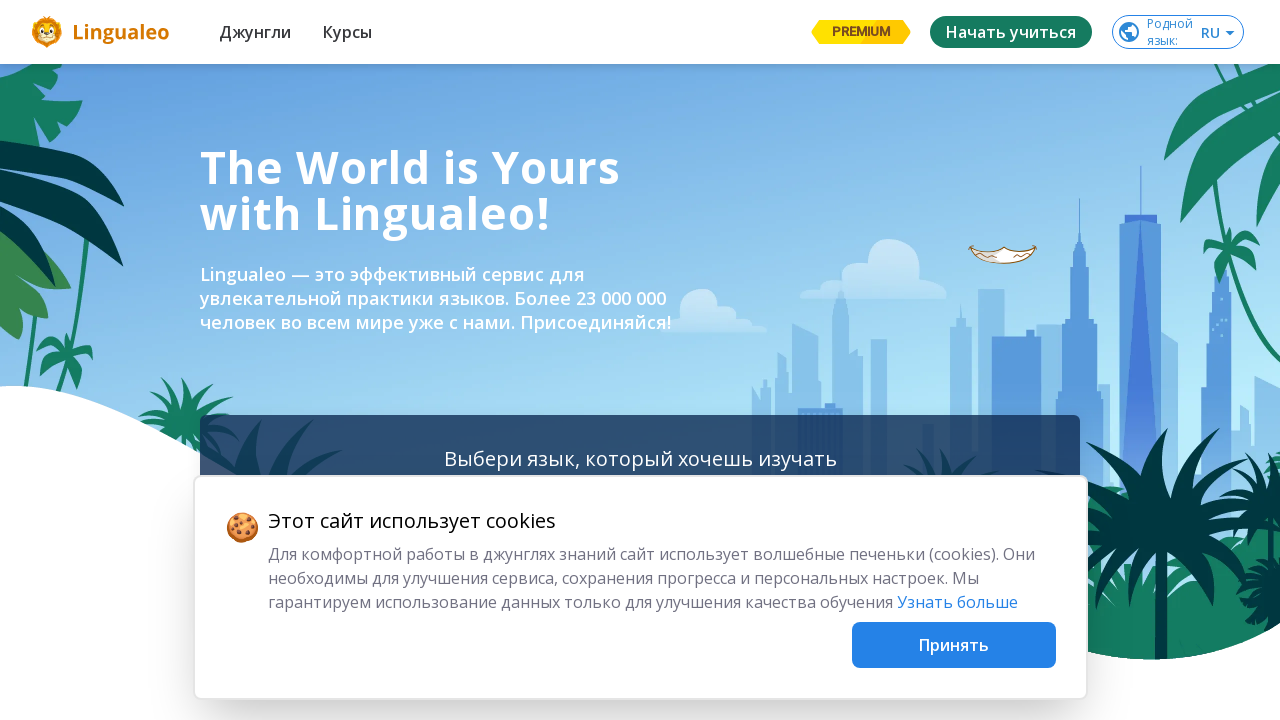

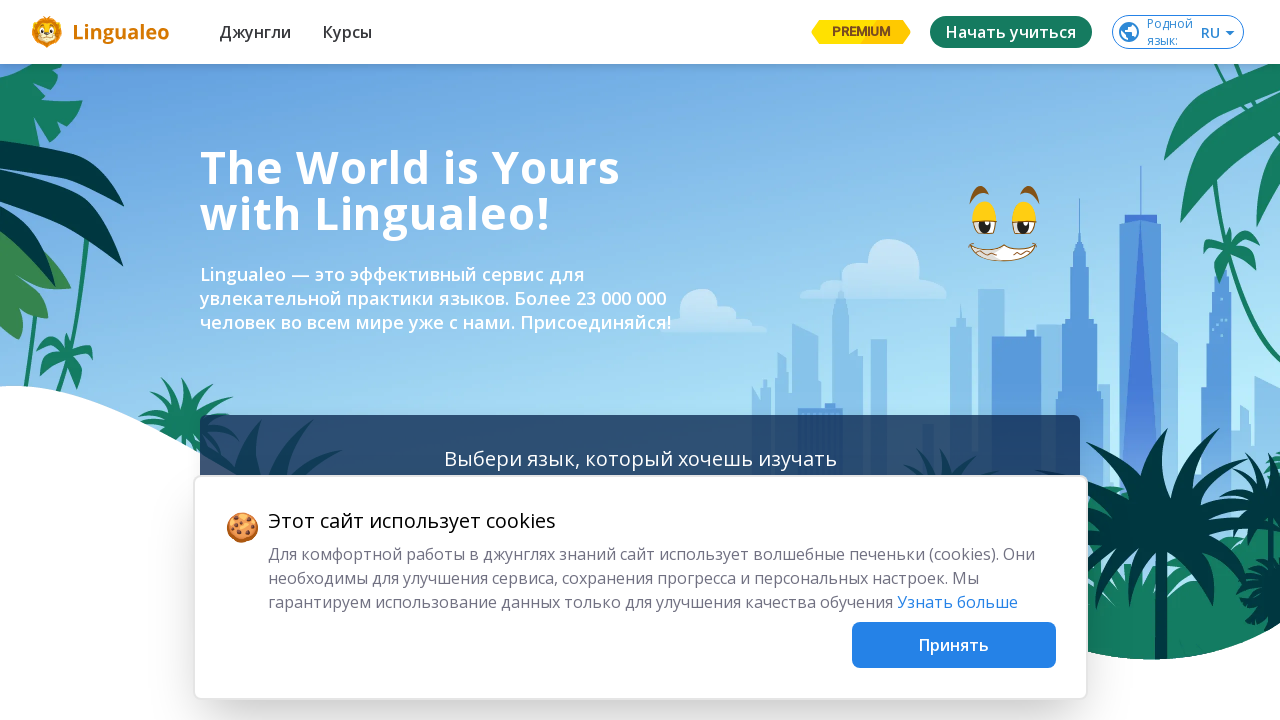